Tests a guinea pig form page by filling in comments, submitting the form, verifying the comments appear, and then clicking a link to navigate to another page.

Starting URL: http://saucelabs.com/test/guinea-pig

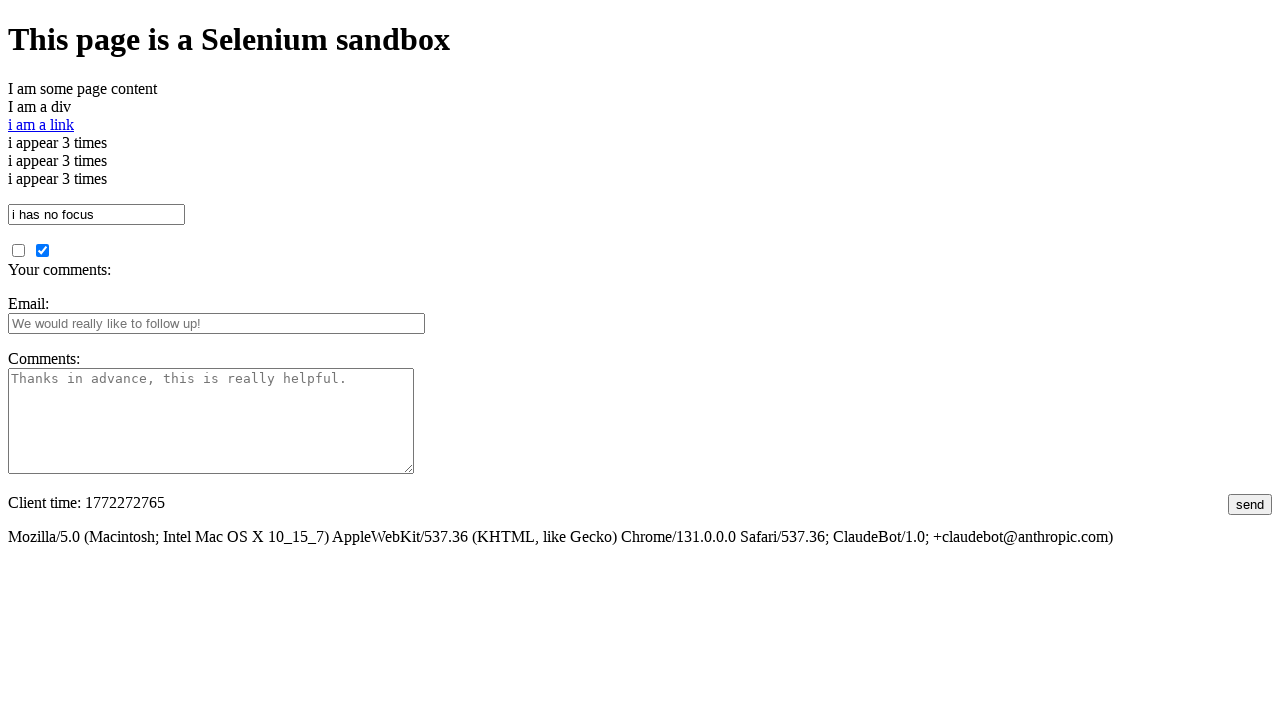

Page loaded and title verified as 'I am a page title - Sauce Labs'
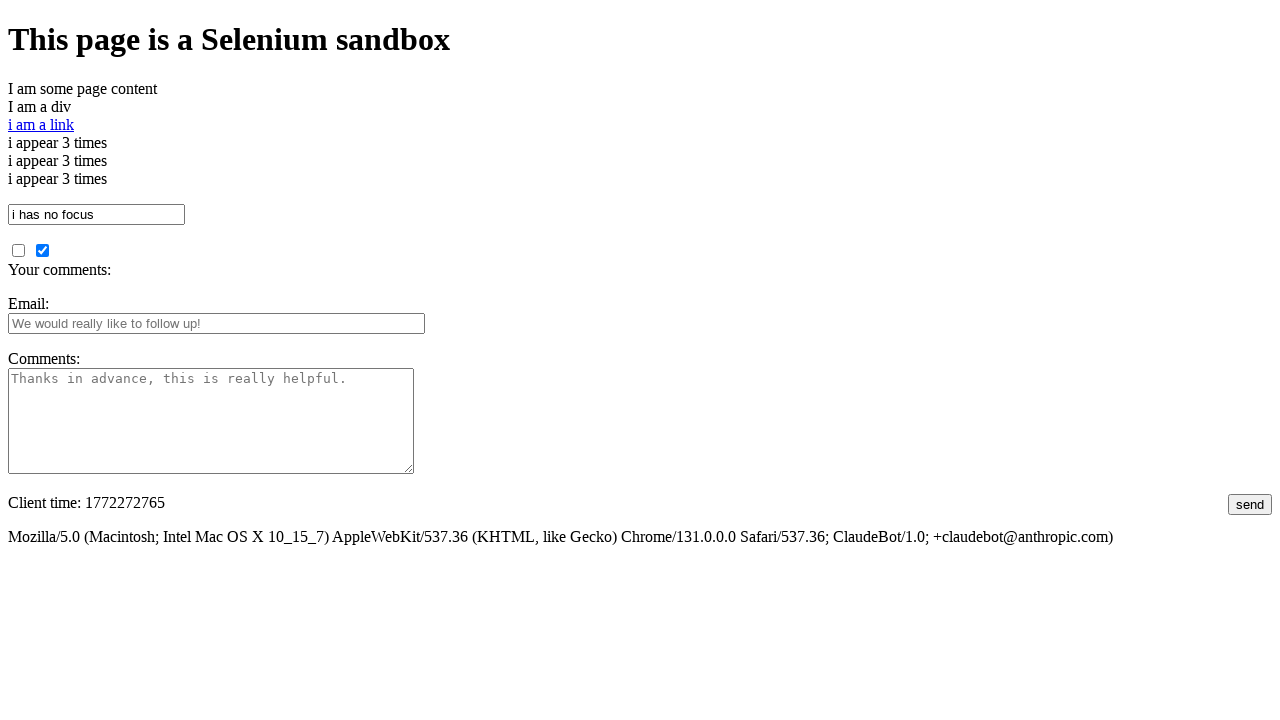

Filled comments field with example text on #comments
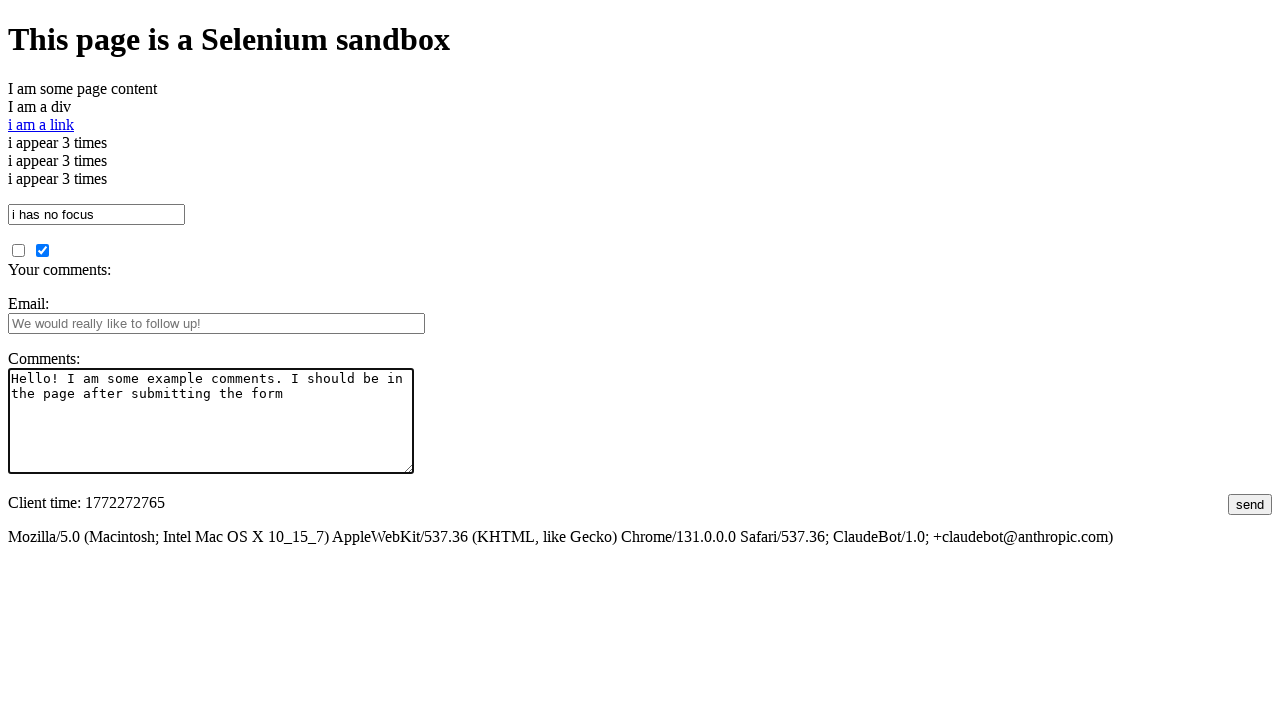

Clicked submit button to submit the form at (1250, 504) on #submit
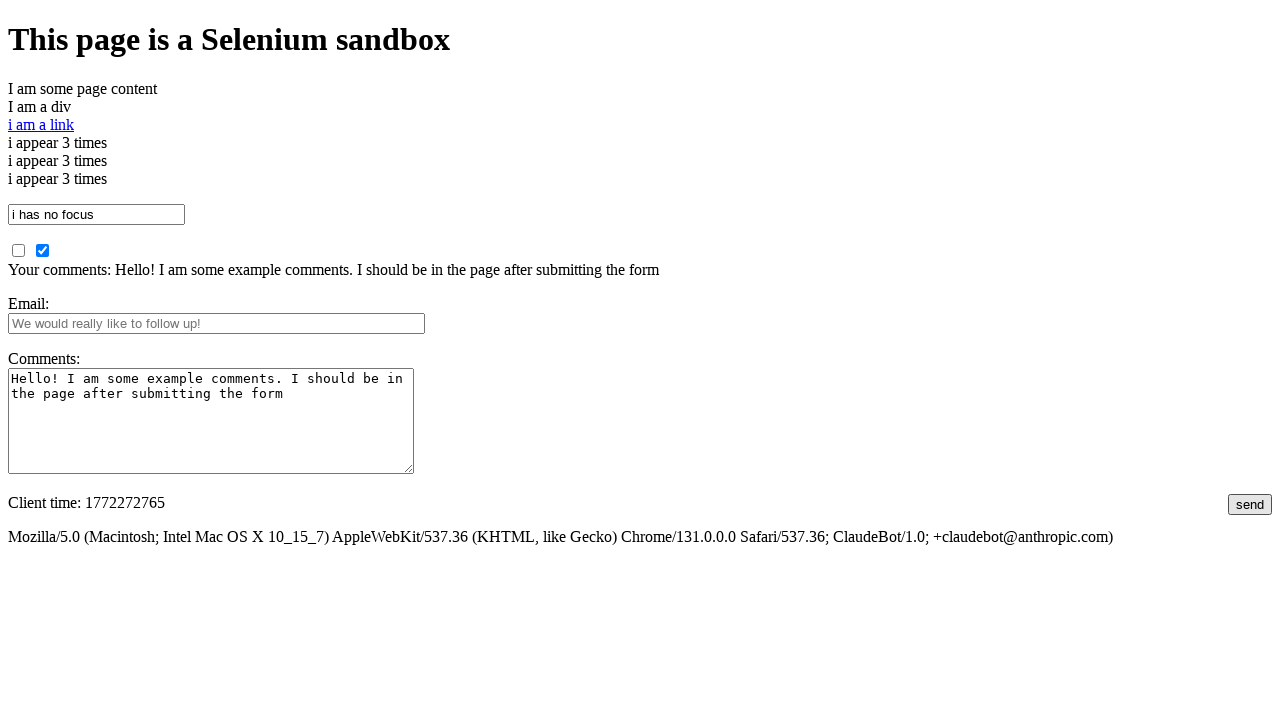

Verified submitted comments appear on the page
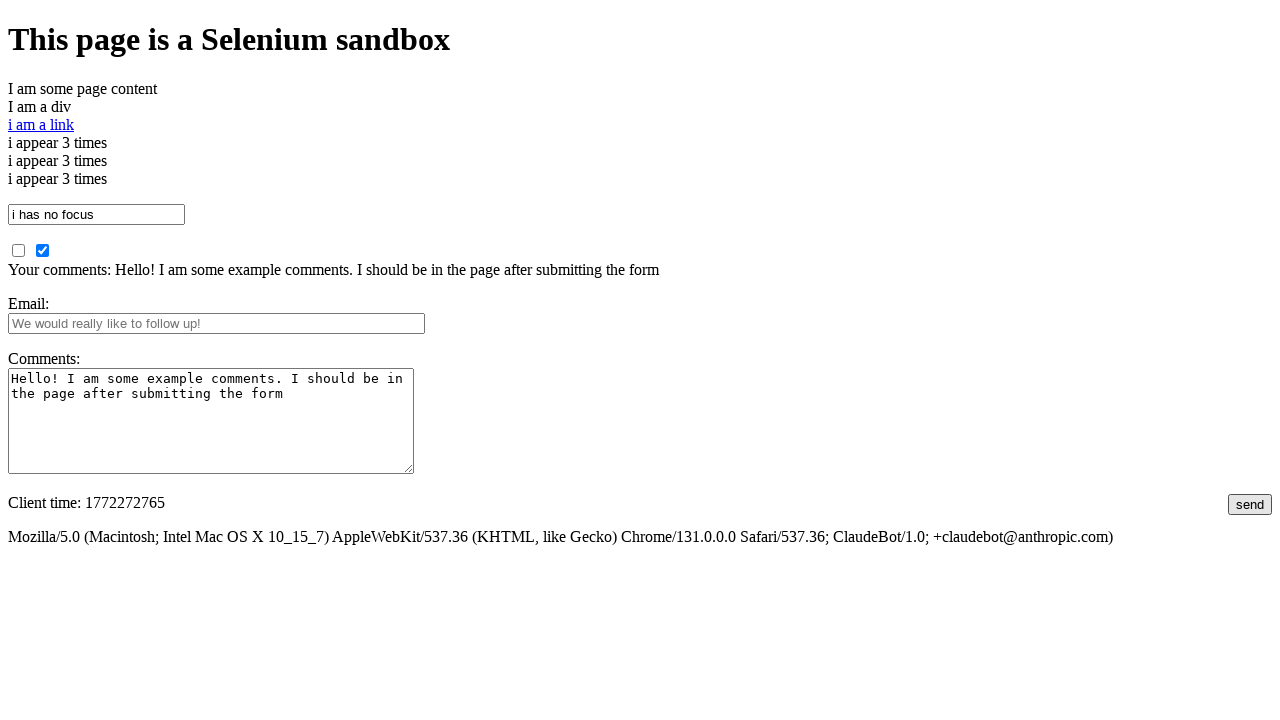

Clicked link to navigate to another page at (41, 124) on a:has-text('i am a link')
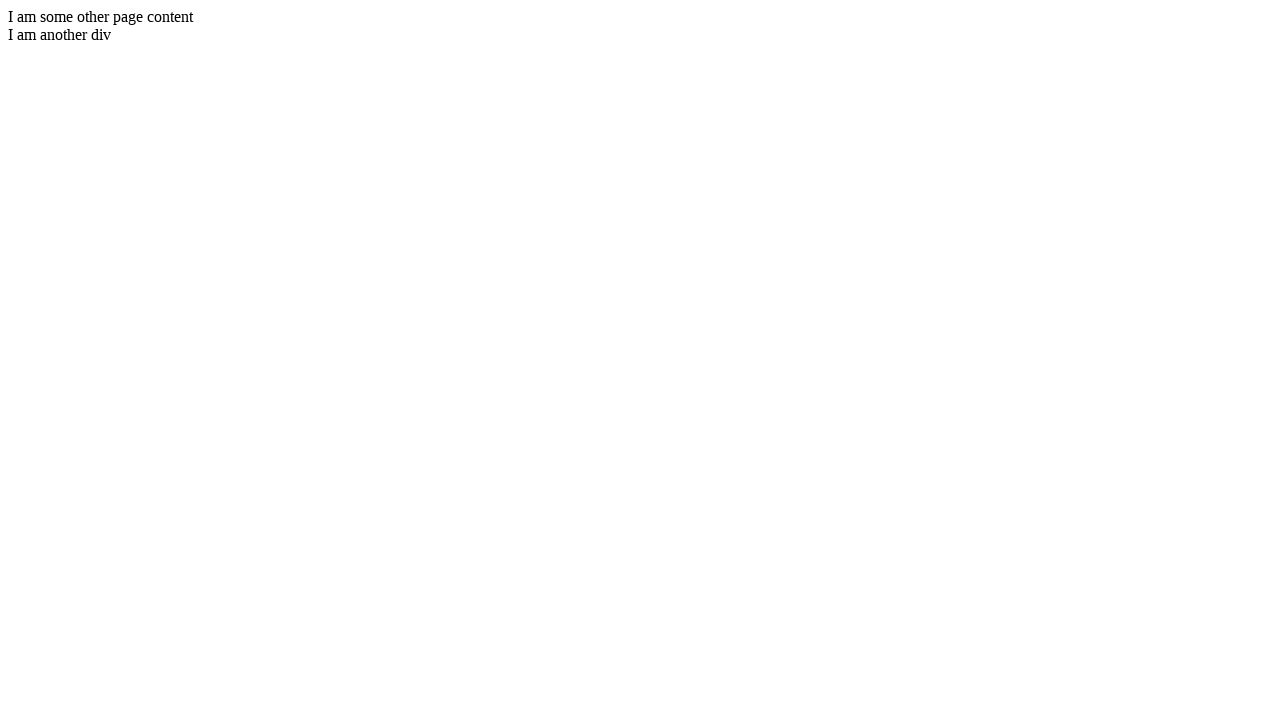

New page loaded and content verified
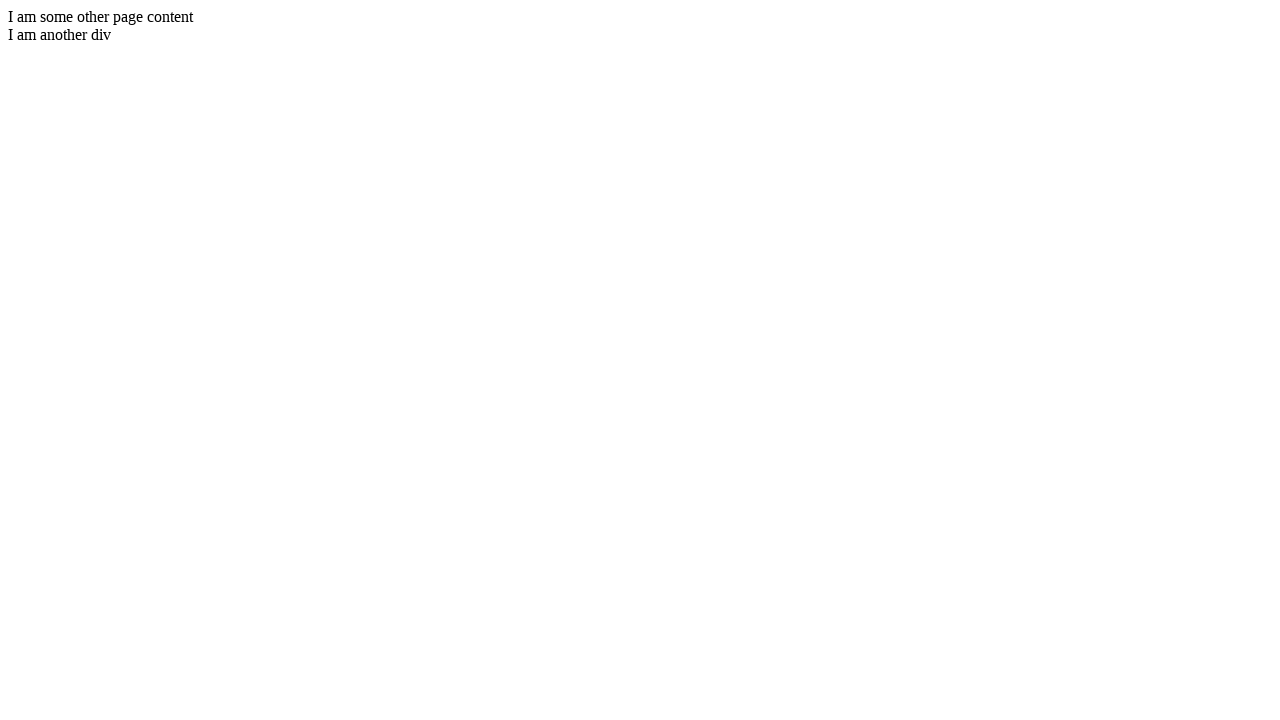

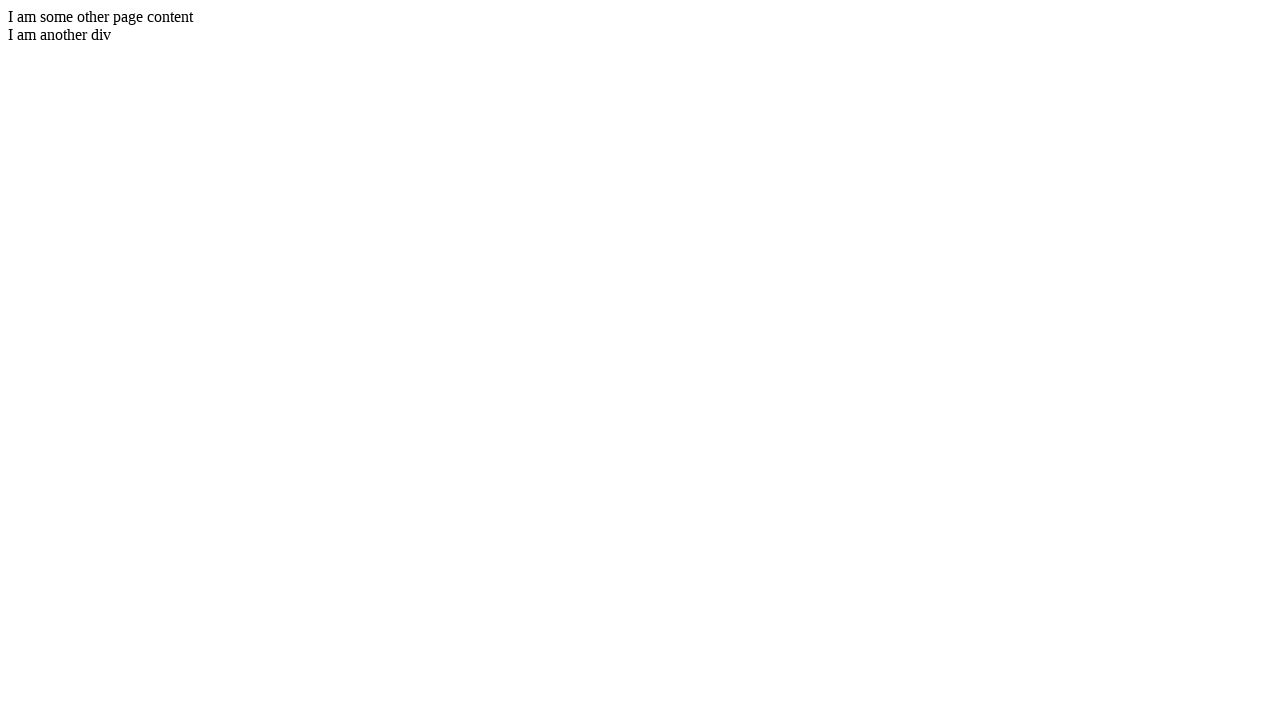